Tests JavaScript alert dialog handling by triggering alerts multiple times and both accepting and dismissing them

Starting URL: https://www.w3schools.com/js/tryit.asp?filename=tryjs_alert

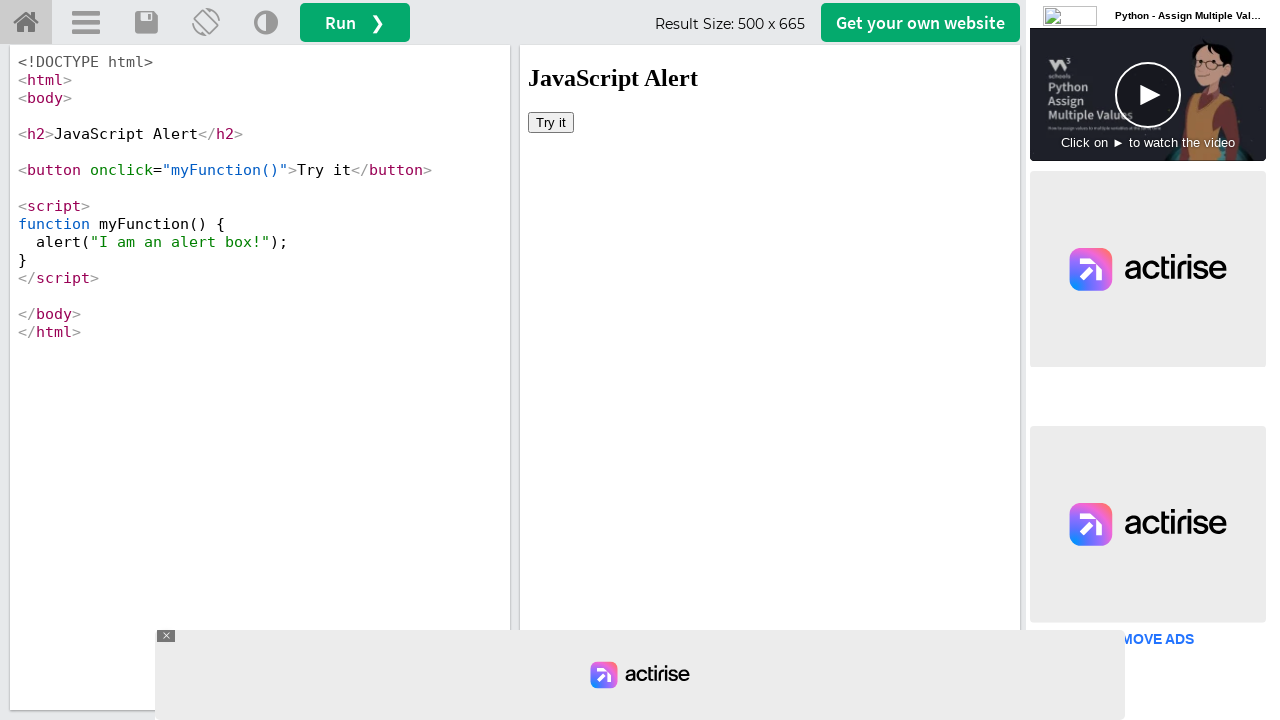

Located iframe with ID 'iframeResult'
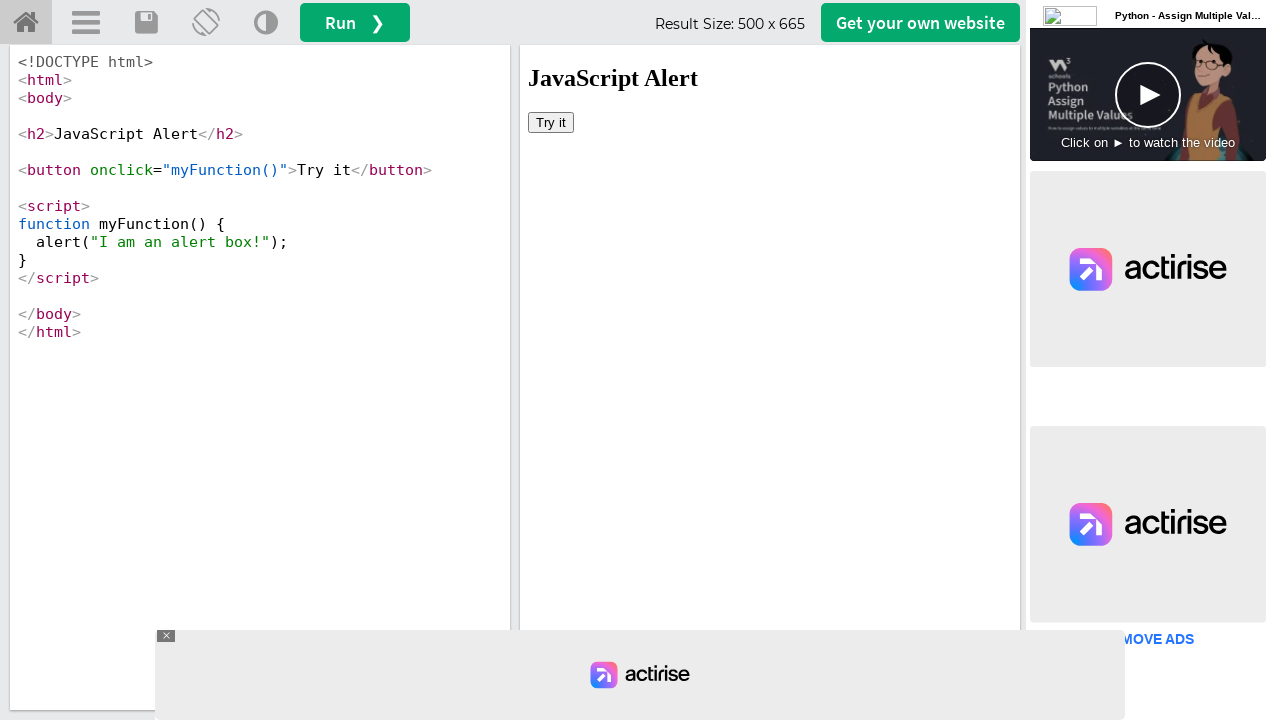

Set up dialog handler to accept alerts
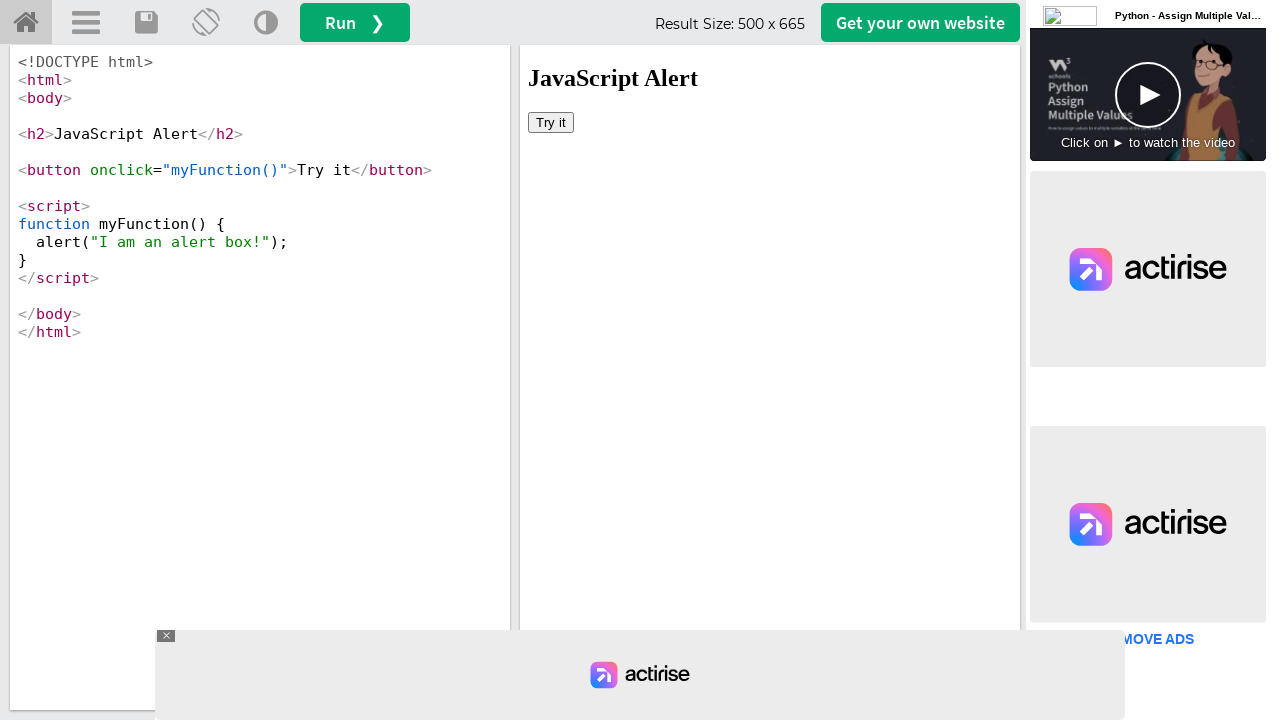

Clicked button to trigger first alert at (551, 122) on #iframeResult >> internal:control=enter-frame >> button
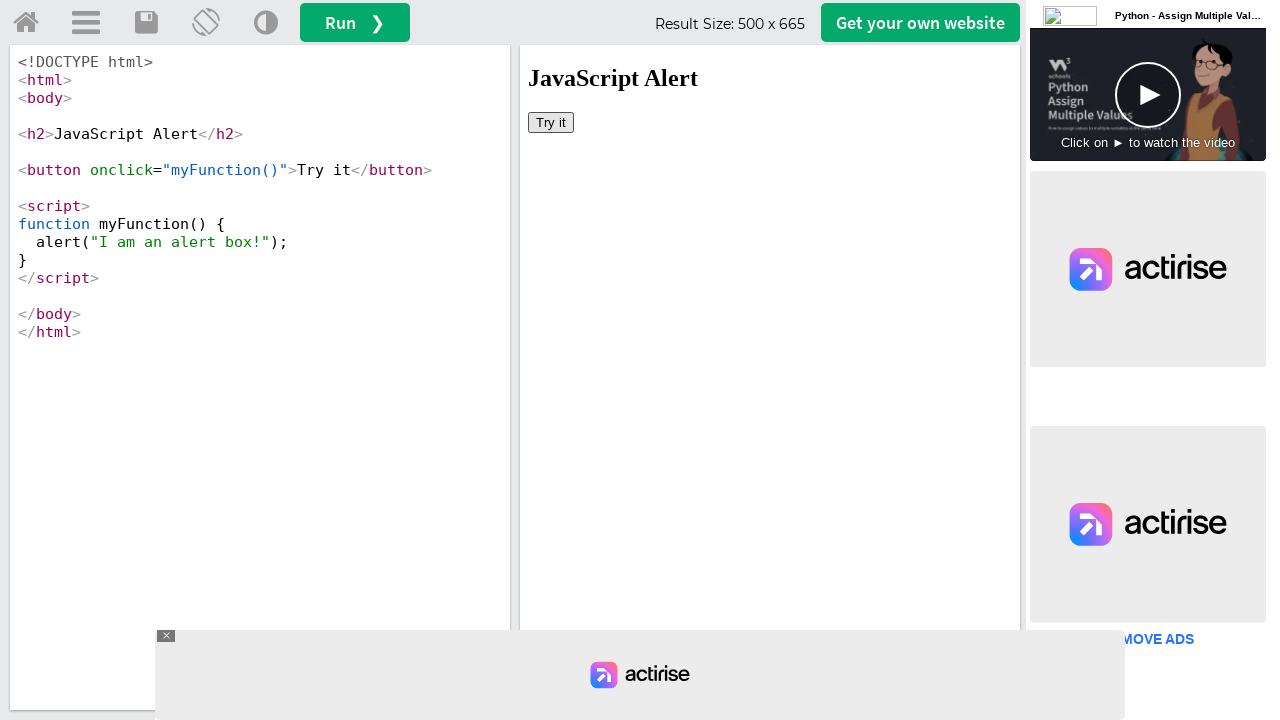

Set up dialog handler to dismiss alerts
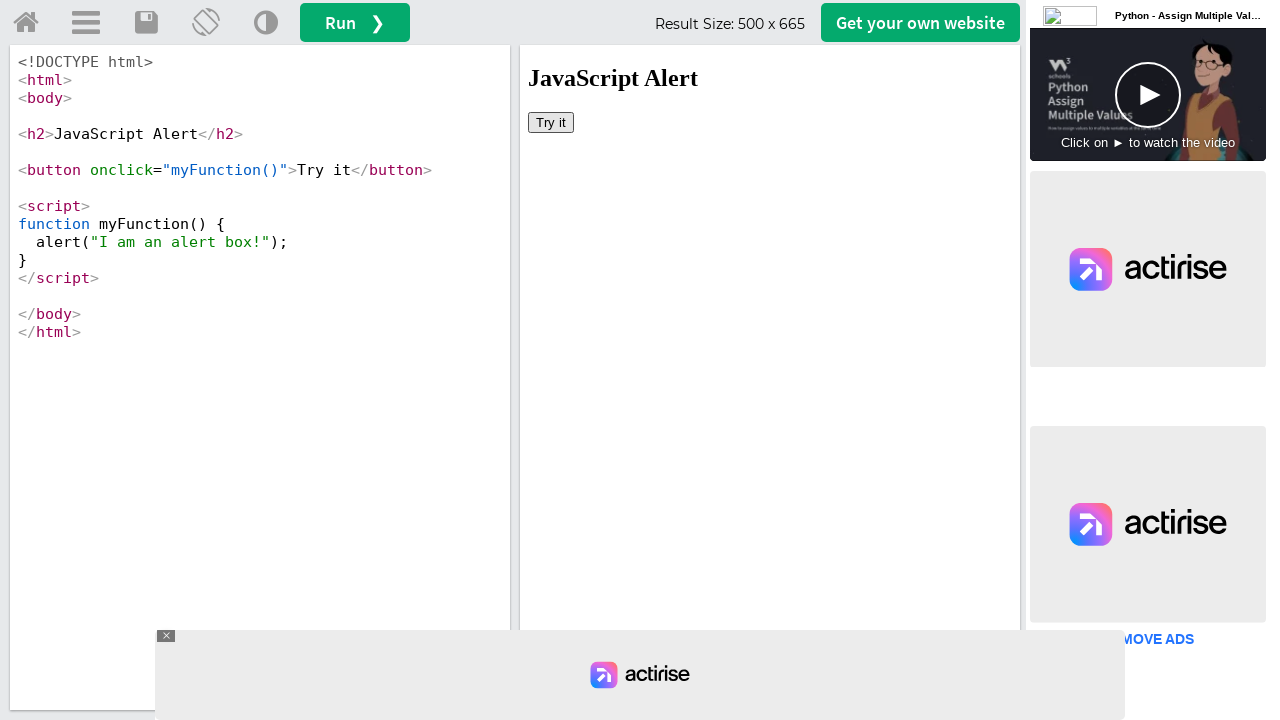

Clicked button to trigger second alert at (551, 122) on #iframeResult >> internal:control=enter-frame >> button
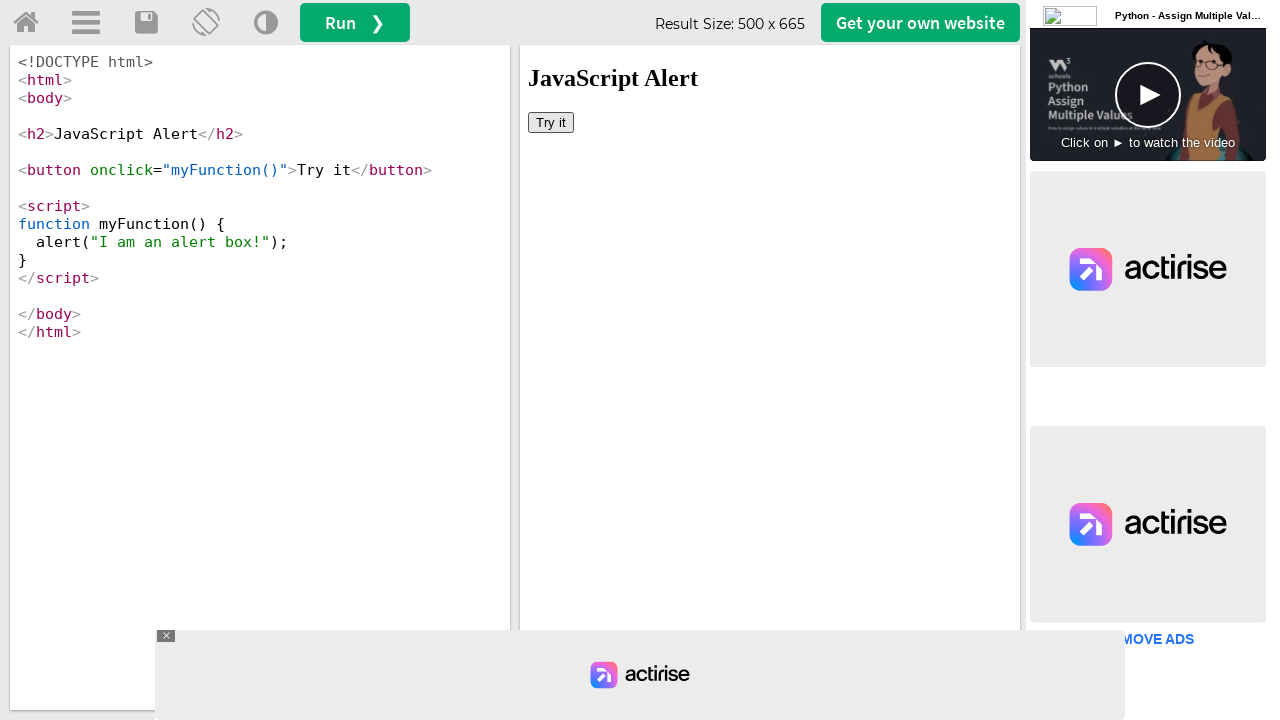

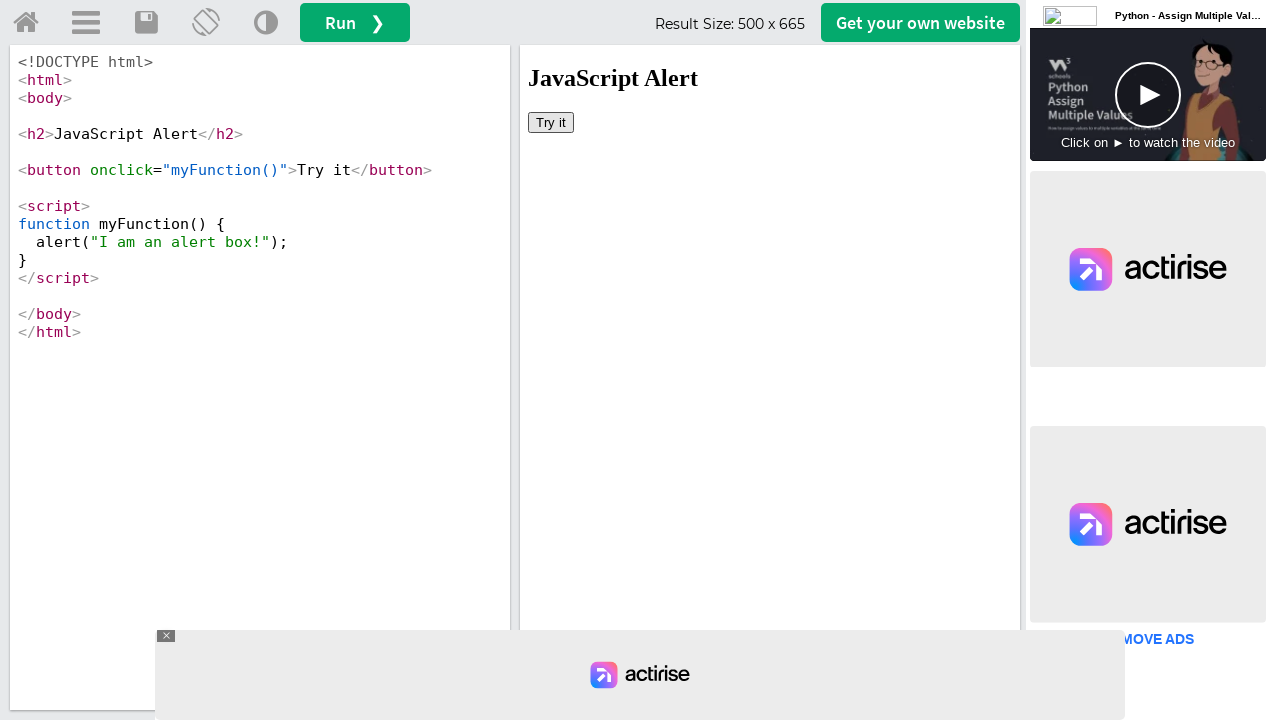